Selects a specific date from dropdown selectors in the date picker

Starting URL: https://demoqa.com/date-picker

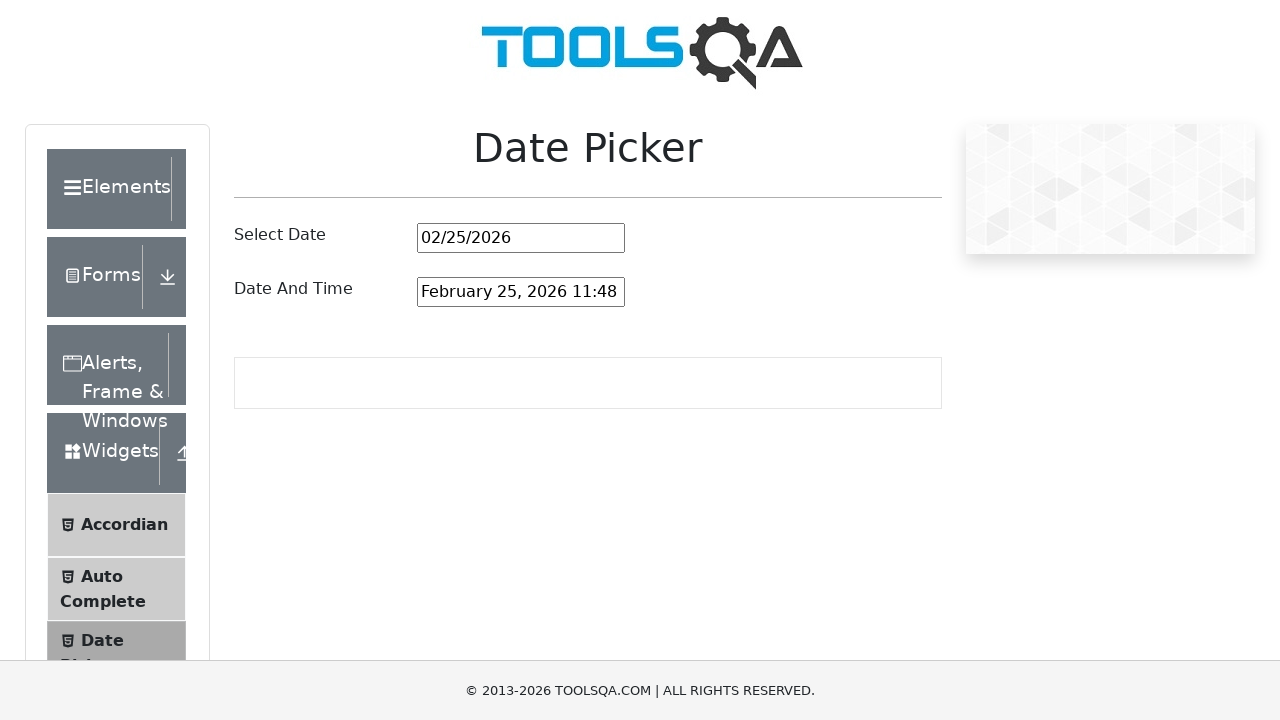

Clicked date picker input field to open dropdown at (521, 238) on #datePickerMonthYearInput
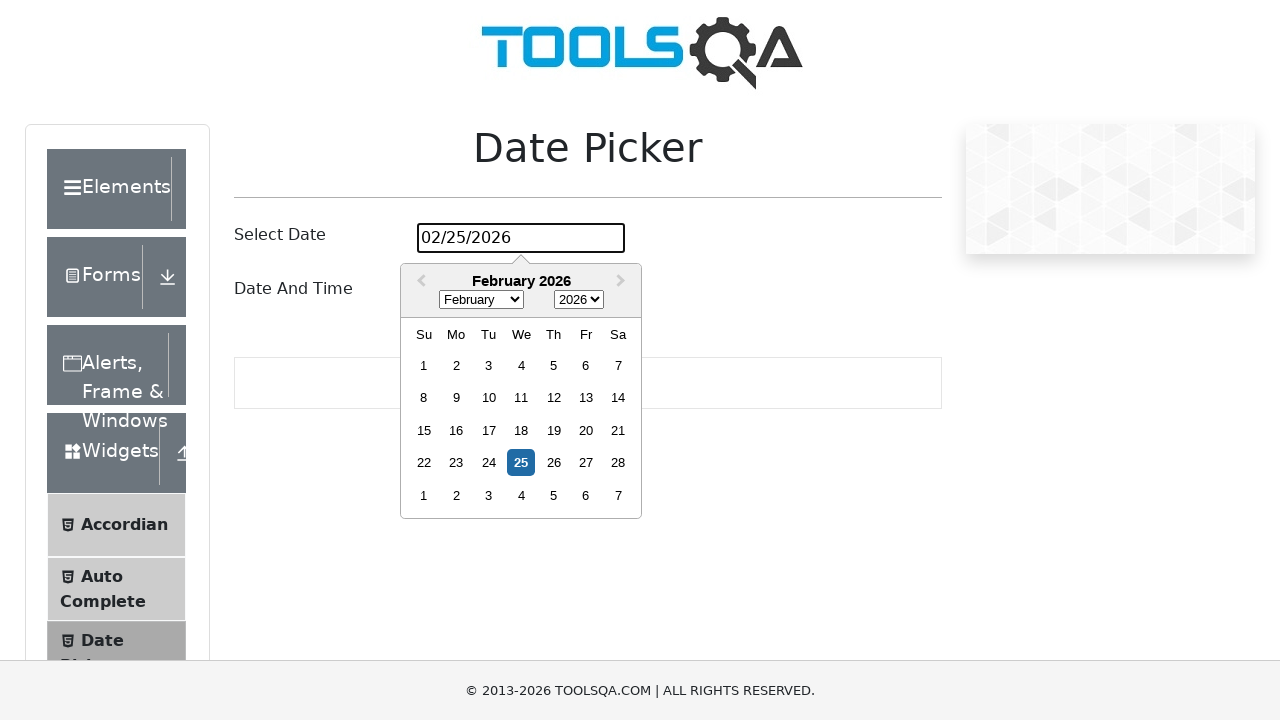

Waited 500ms for date picker to initialize
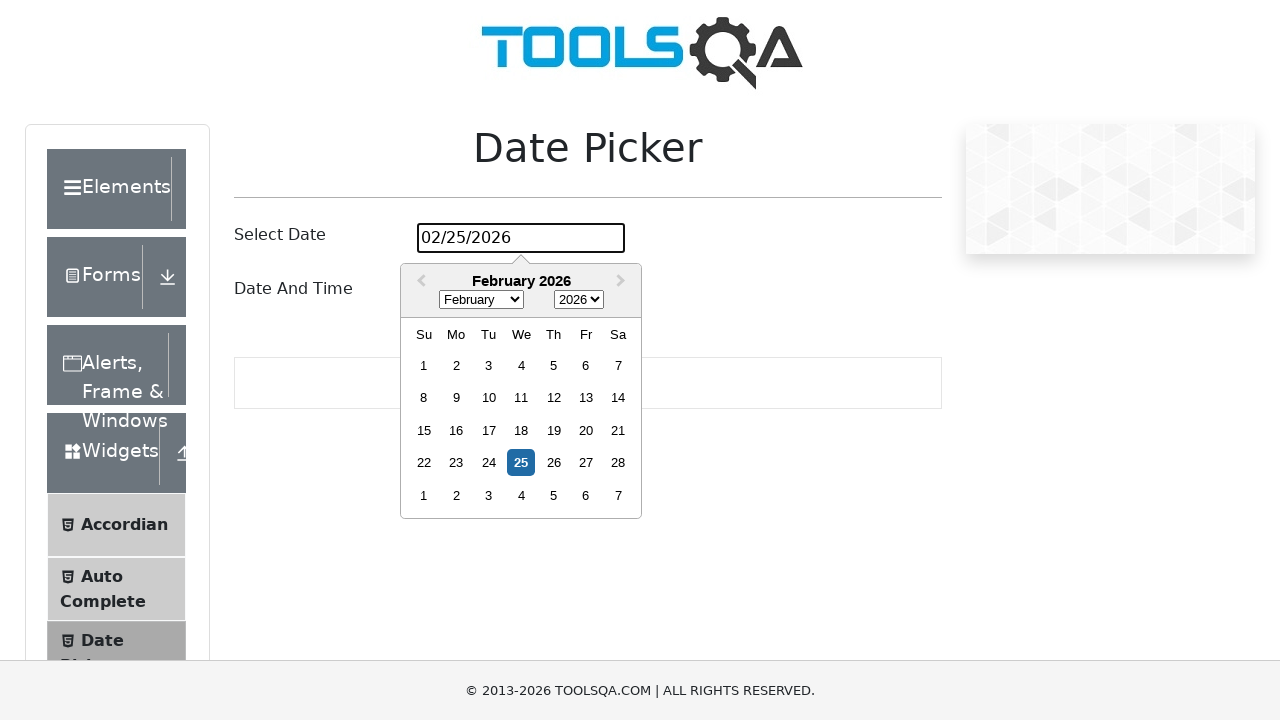

Selected year 1994 from year dropdown on .react-datepicker__year-select
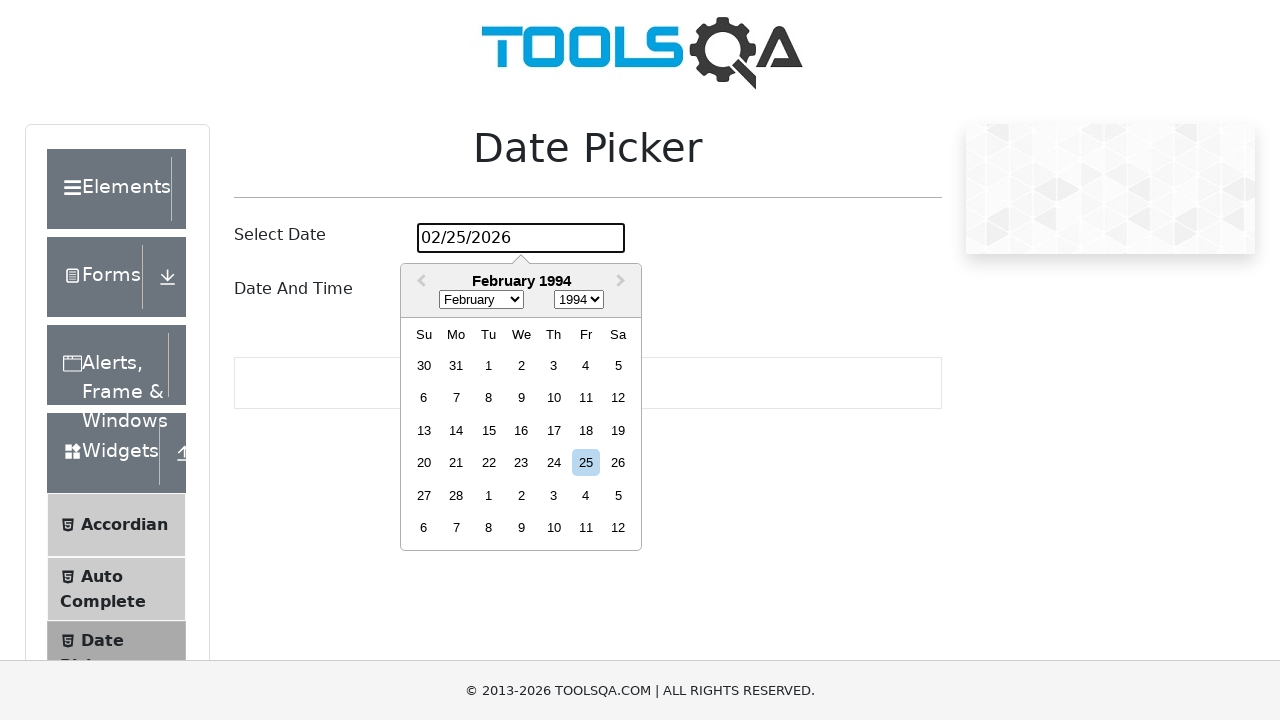

Waited 500ms for year selection to apply
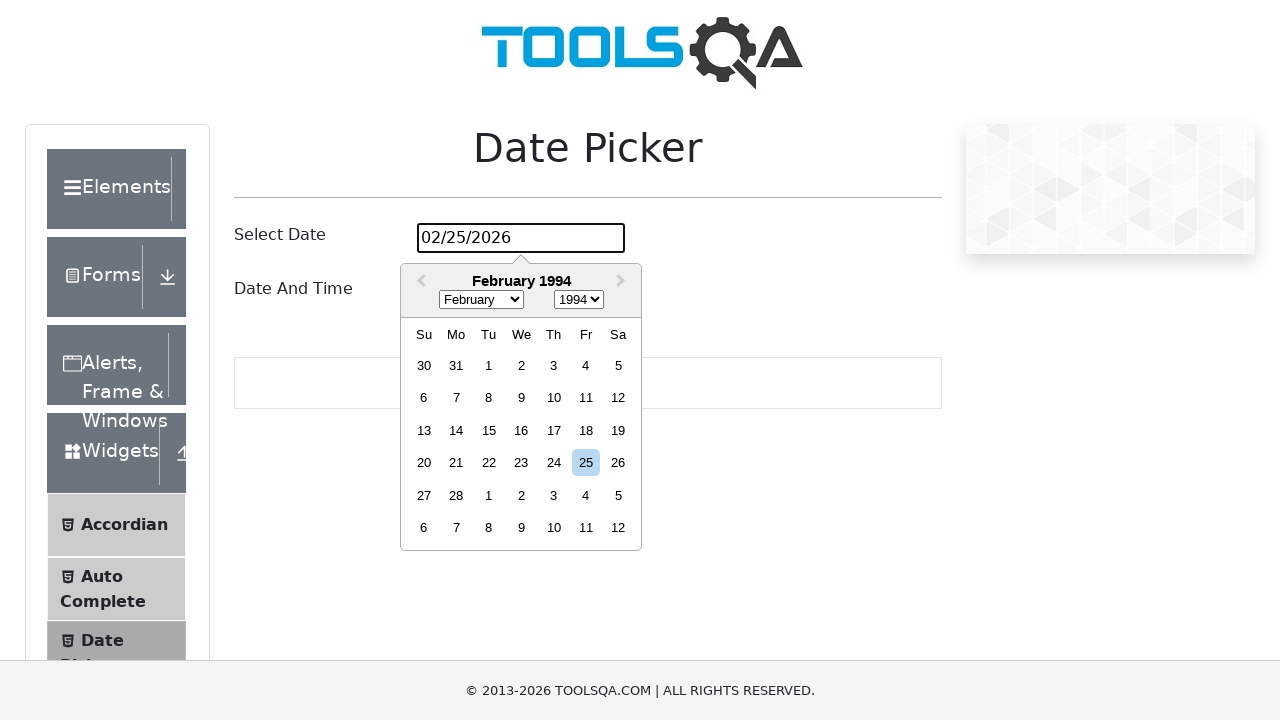

Selected December (value 11) from month dropdown on .react-datepicker__month-select
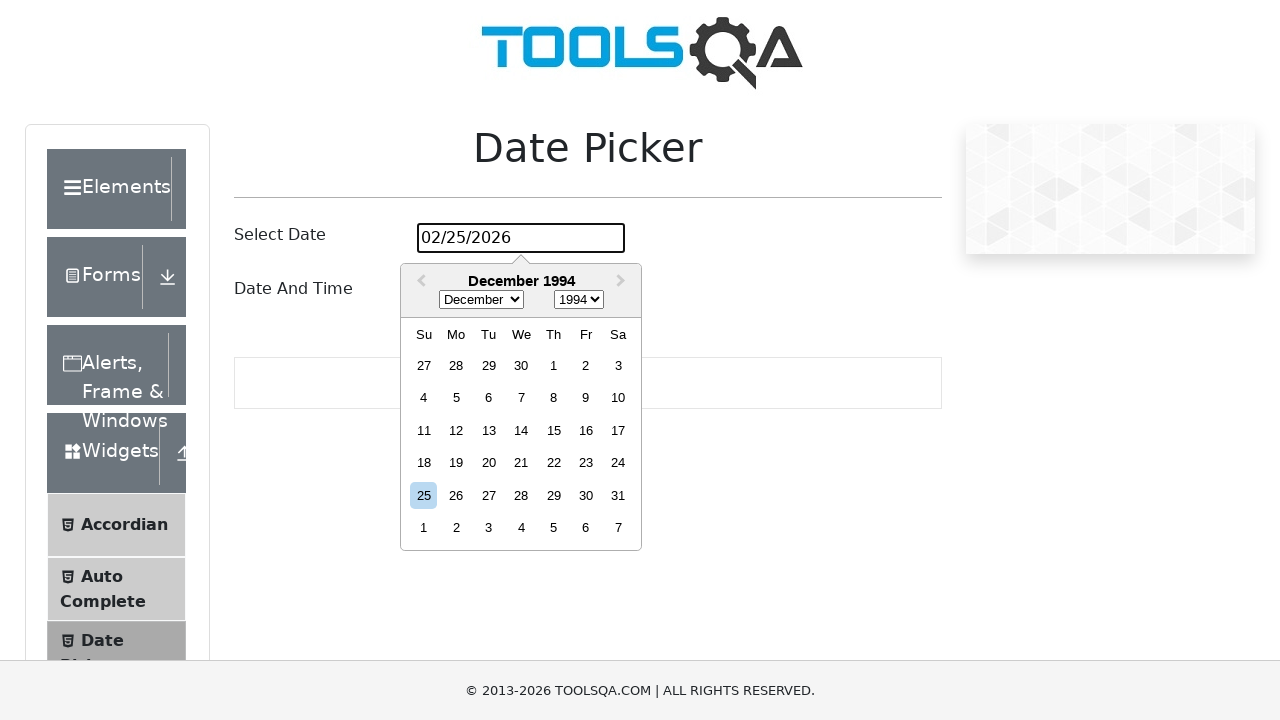

Waited 1000ms for month selection to apply
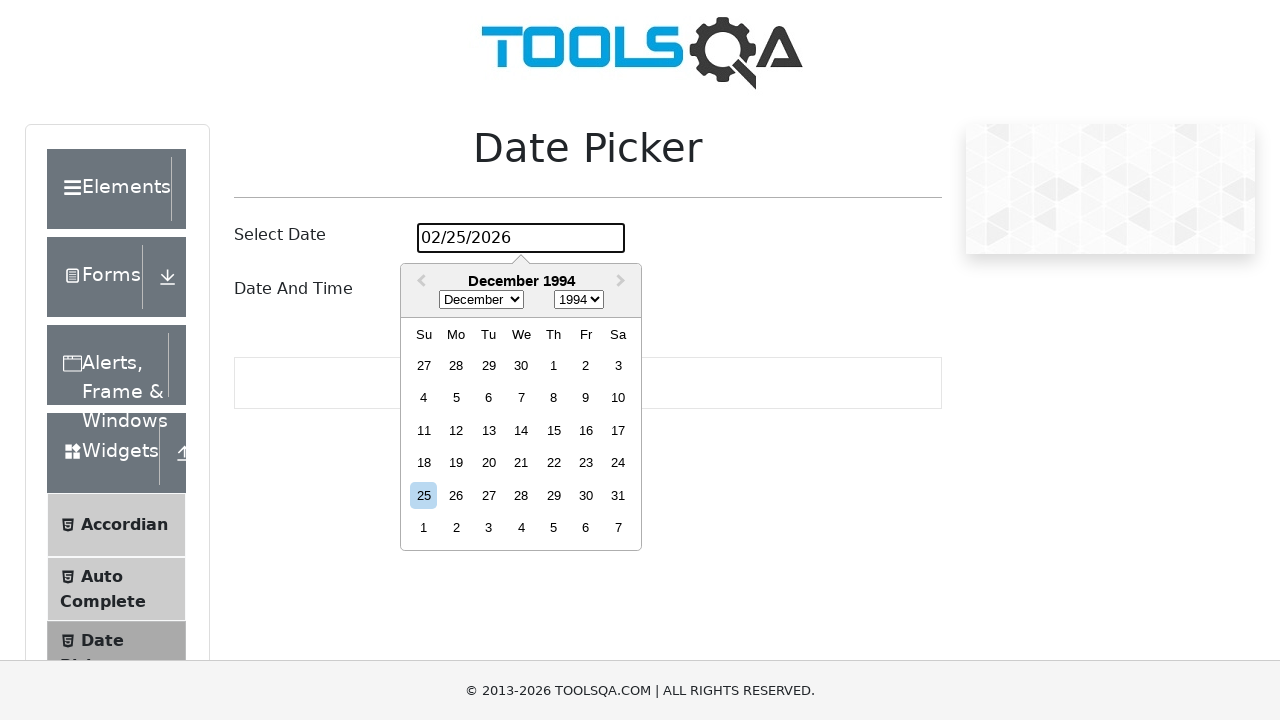

Clicked December 8th, 1994 date in calendar at (554, 398) on div[aria-label*='Choose Thursday, December 8th, 1994']
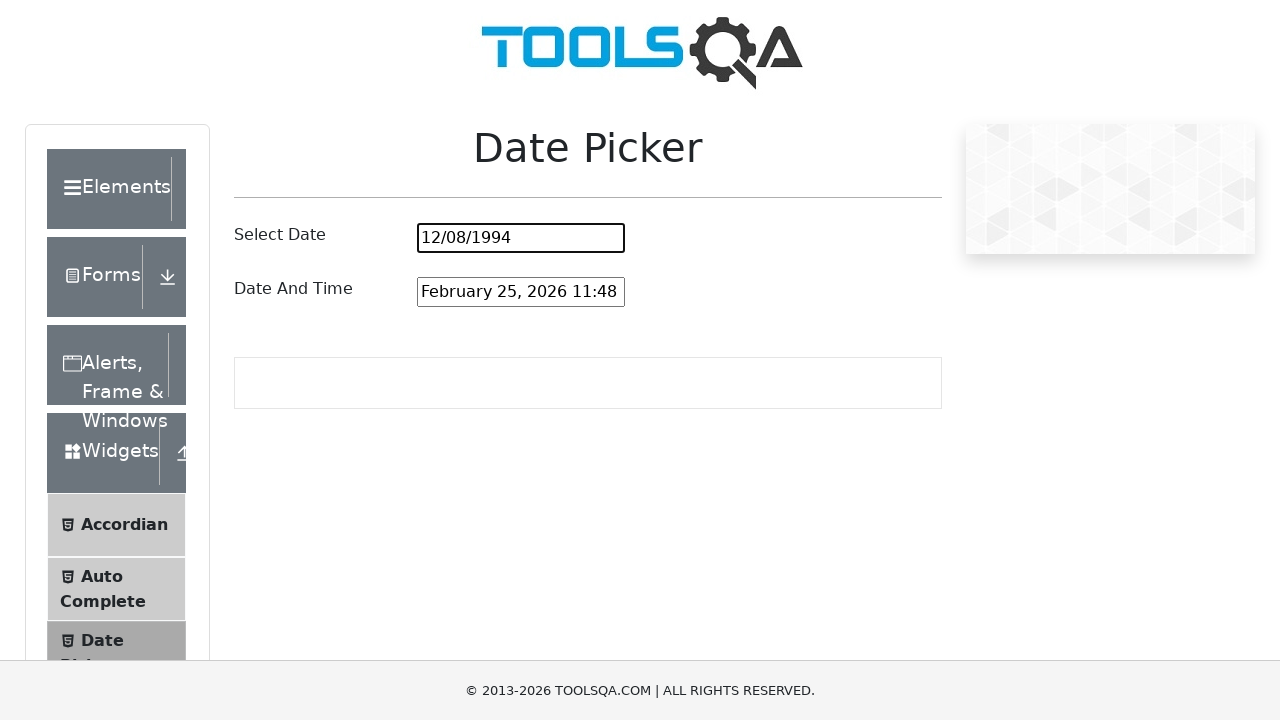

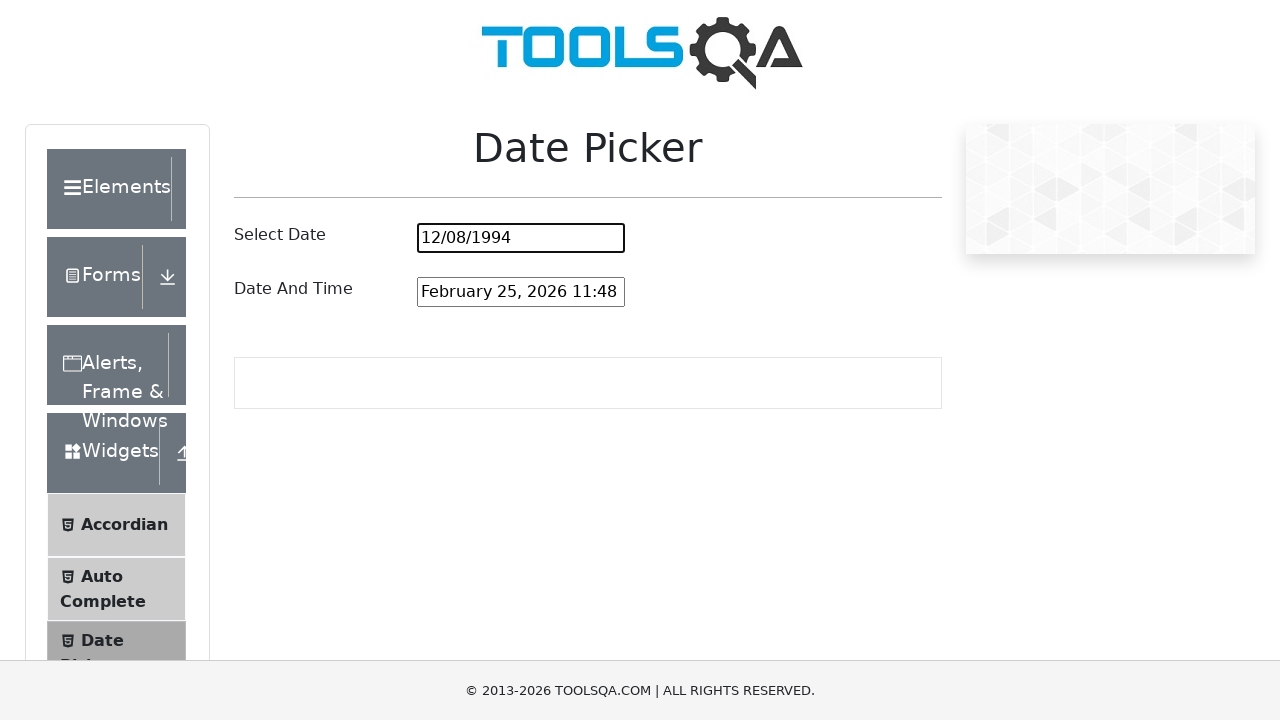